Tests drag-and-drop functionality by dragging a draggable element onto a droppable target and verifying the drop was successful by checking the target text changes to "Dropped!"

Starting URL: https://atidcollege.co.il/Xamples/ex_actions.html

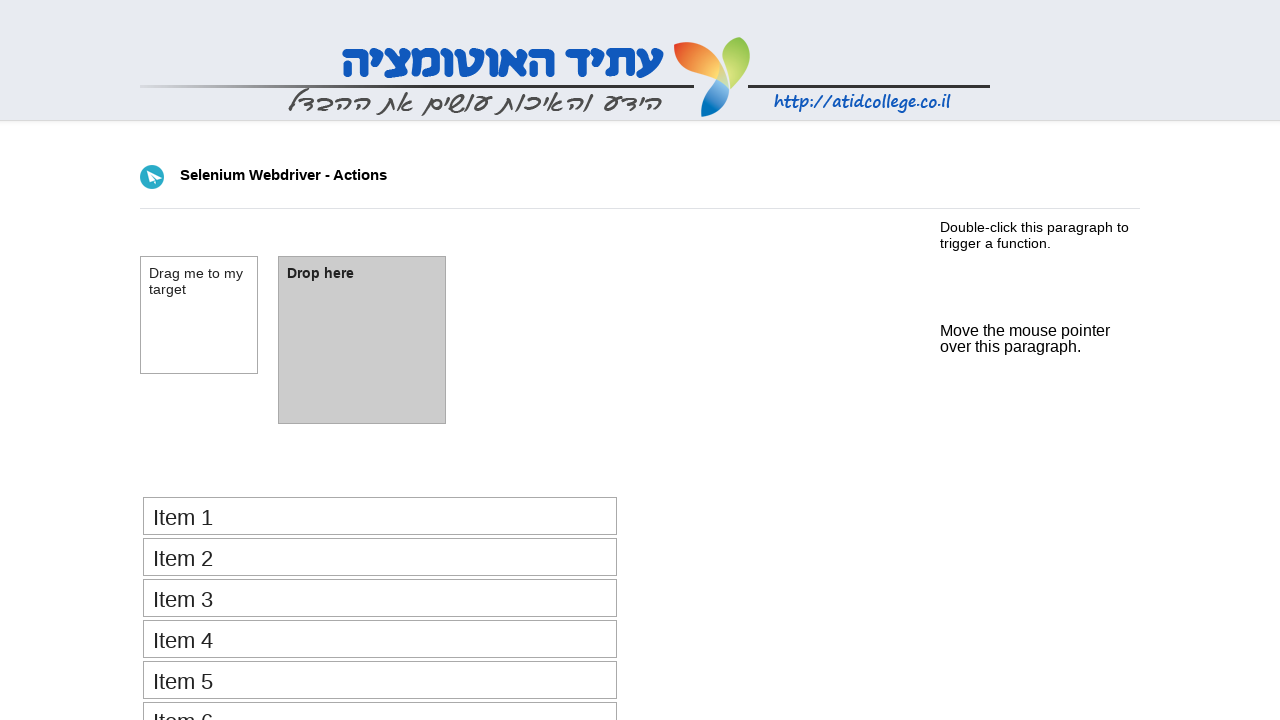

Navigated to drag-and-drop test page
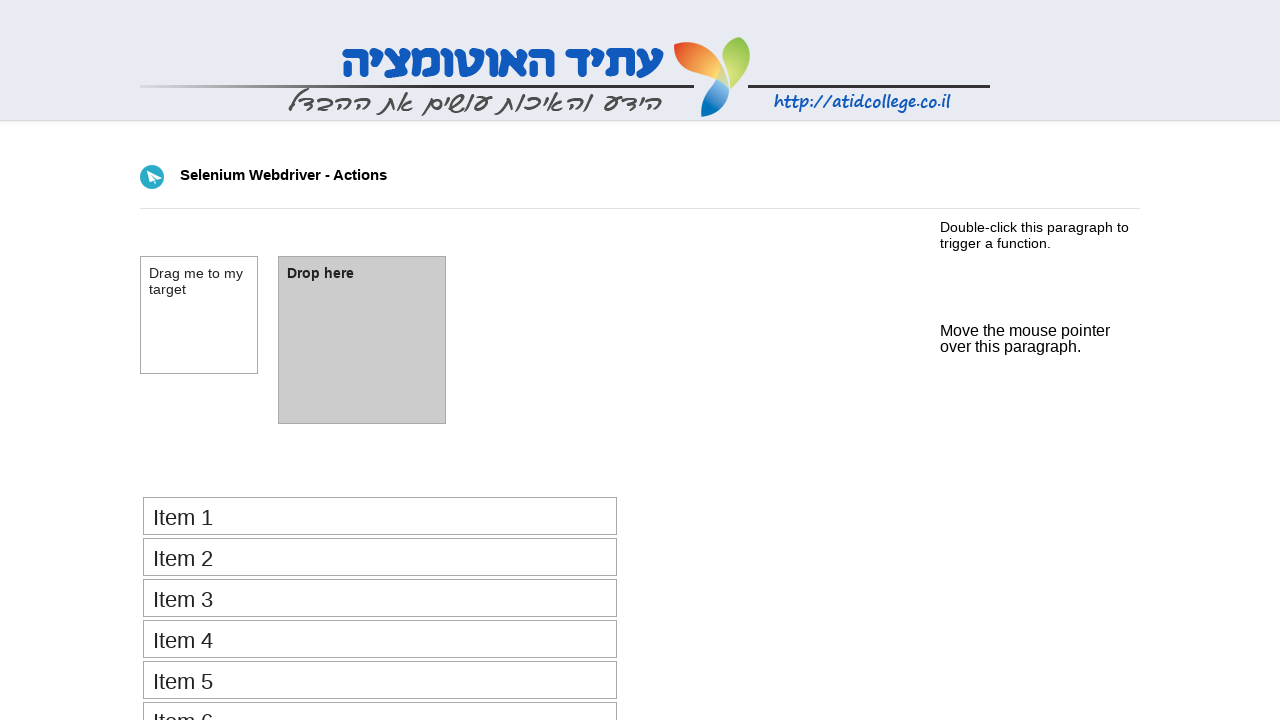

Located draggable element
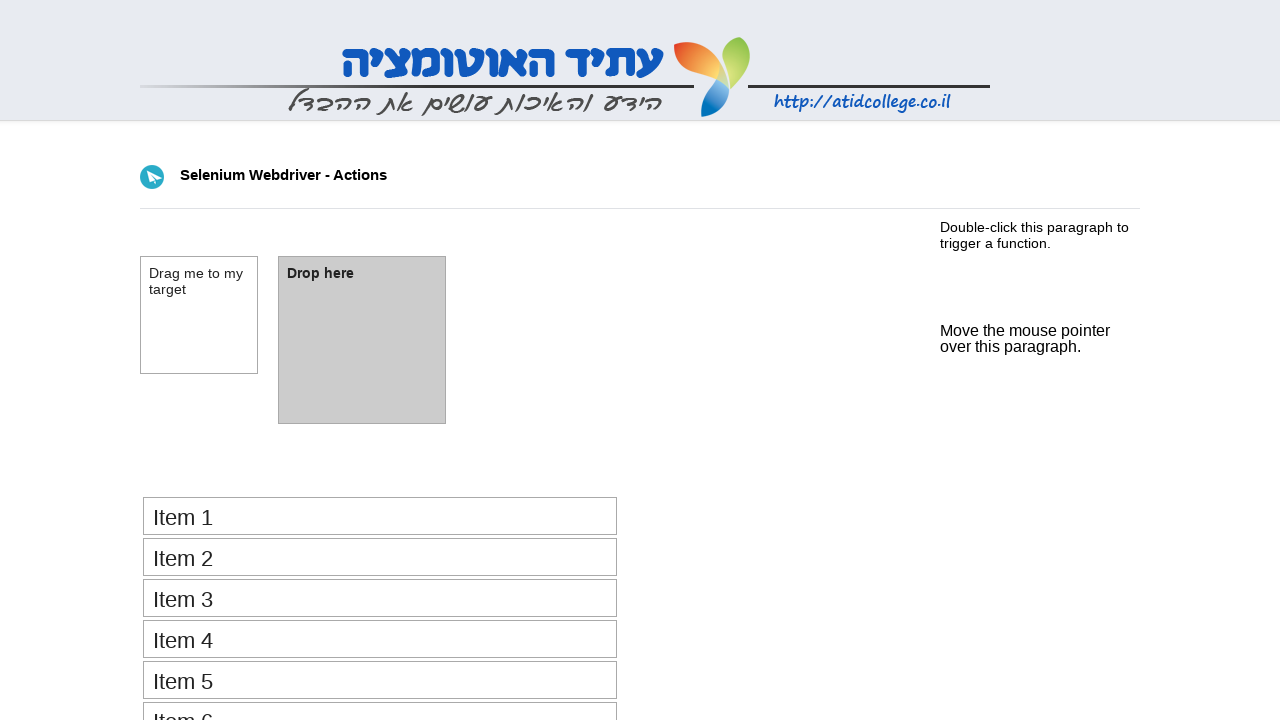

Located droppable target element
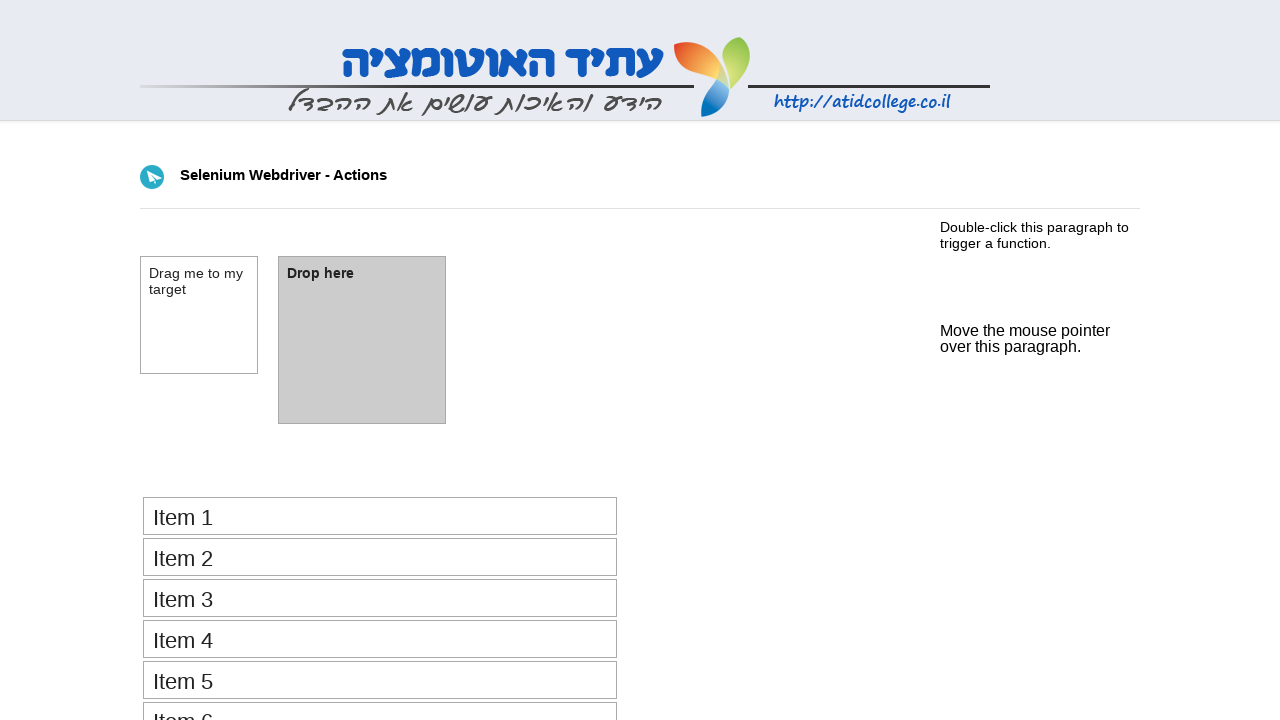

Dragged draggable element onto droppable target at (362, 340)
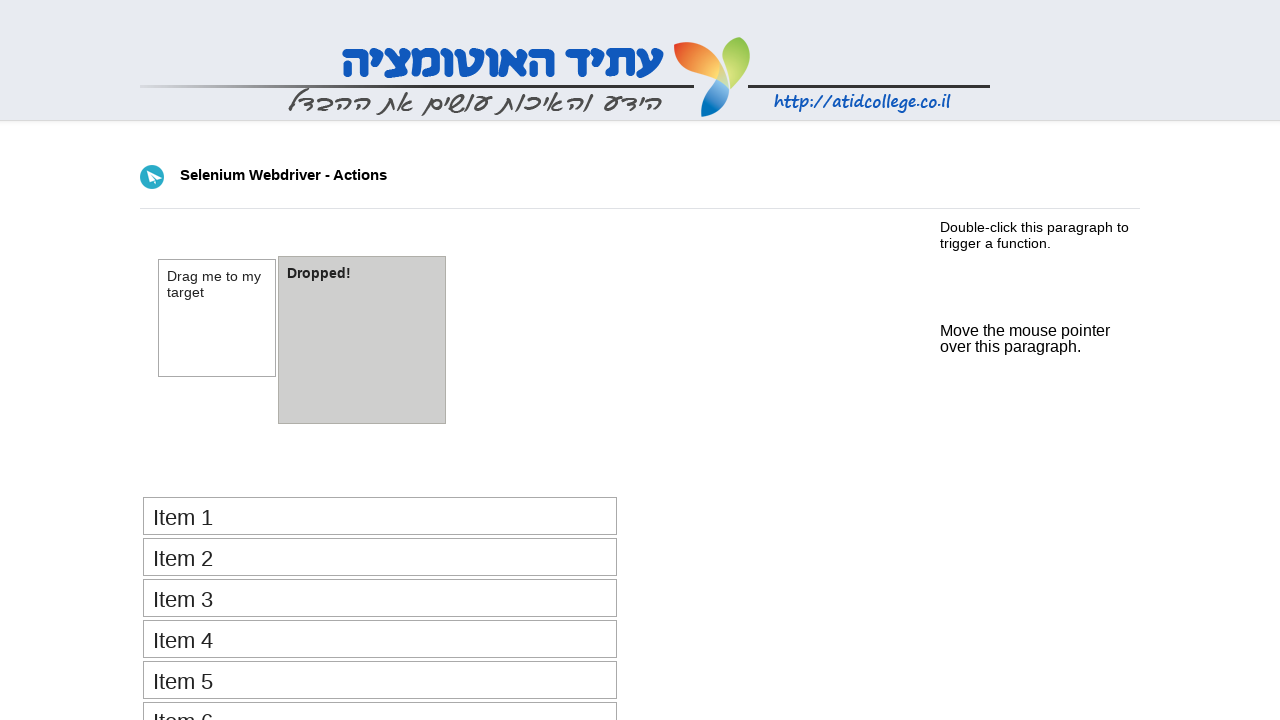

Verified droppable target text changed to 'Dropped!' - drop was successful
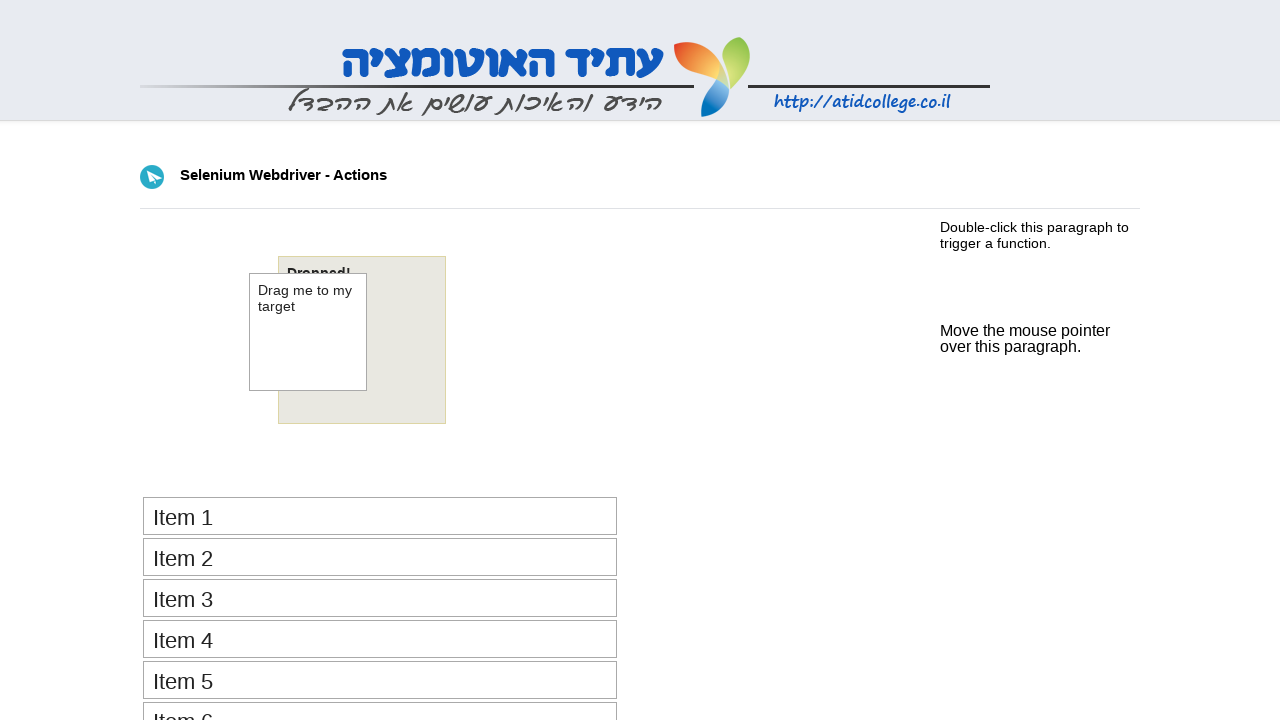

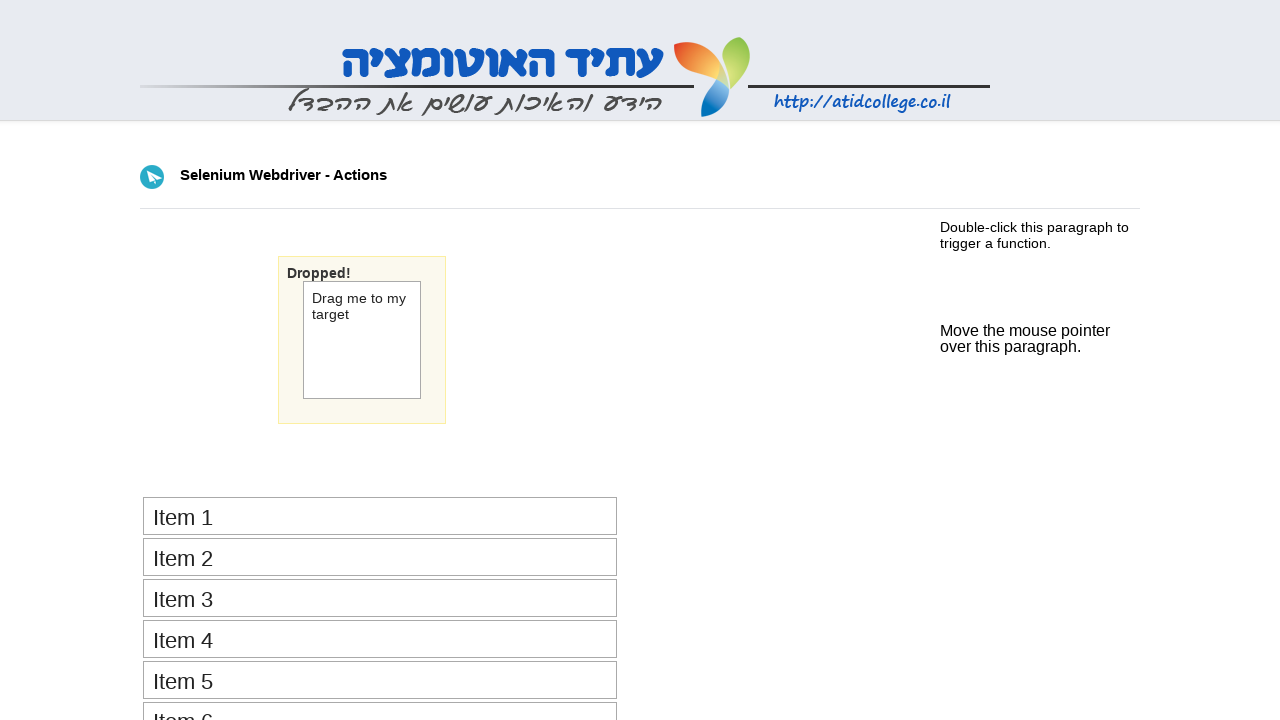